Tests the manager flow in GlobalsQA Banking demo by adding a new customer with test data and verifying the customer appears in the search results.

Starting URL: https://www.globalsqa.com/angularJs-protractor/BankingProject/#/login

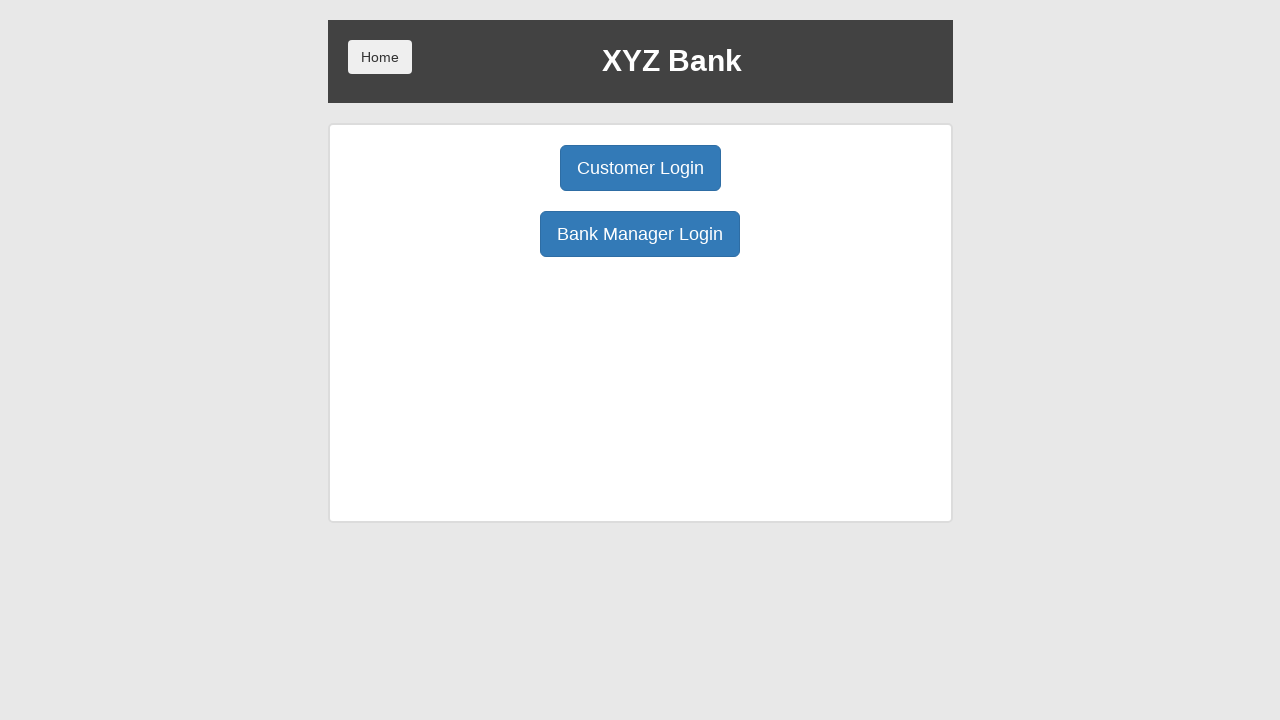

Clicked Manager Login button at (640, 234) on xpath=//button[@ng-click='manager()']
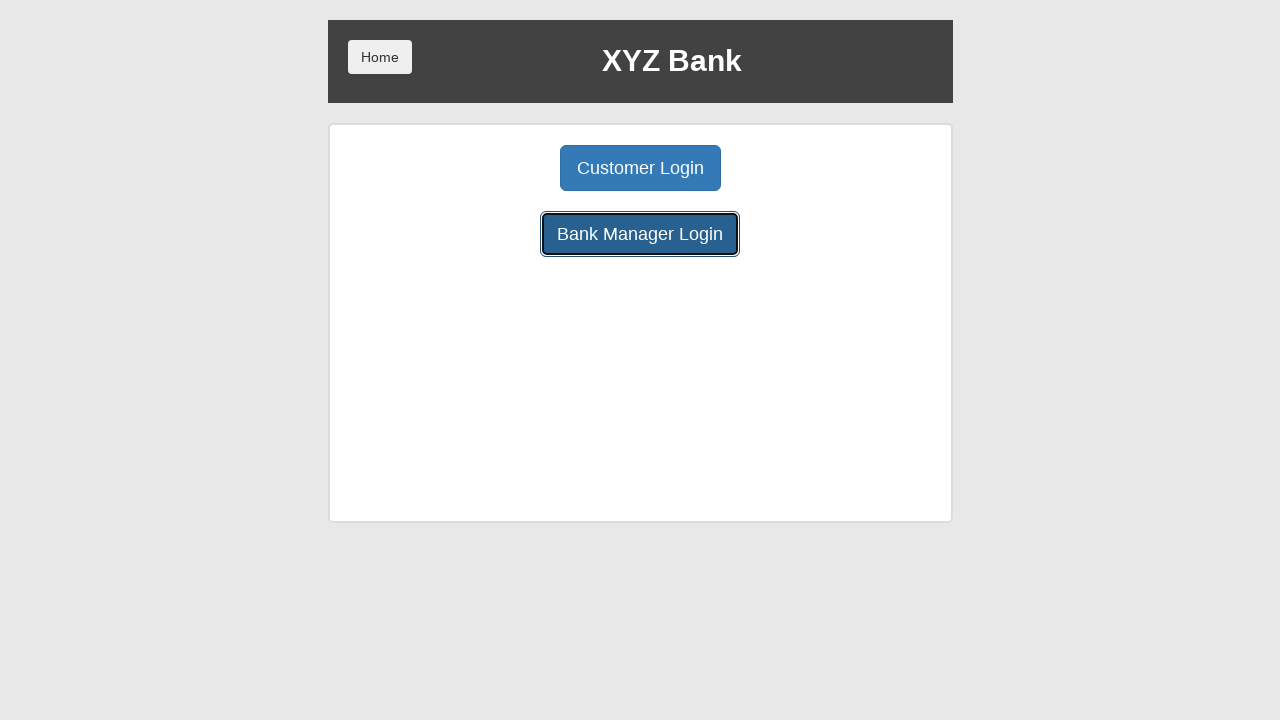

Clicked Add Customer button at (502, 168) on xpath=//button[@ng-click='addCust()']
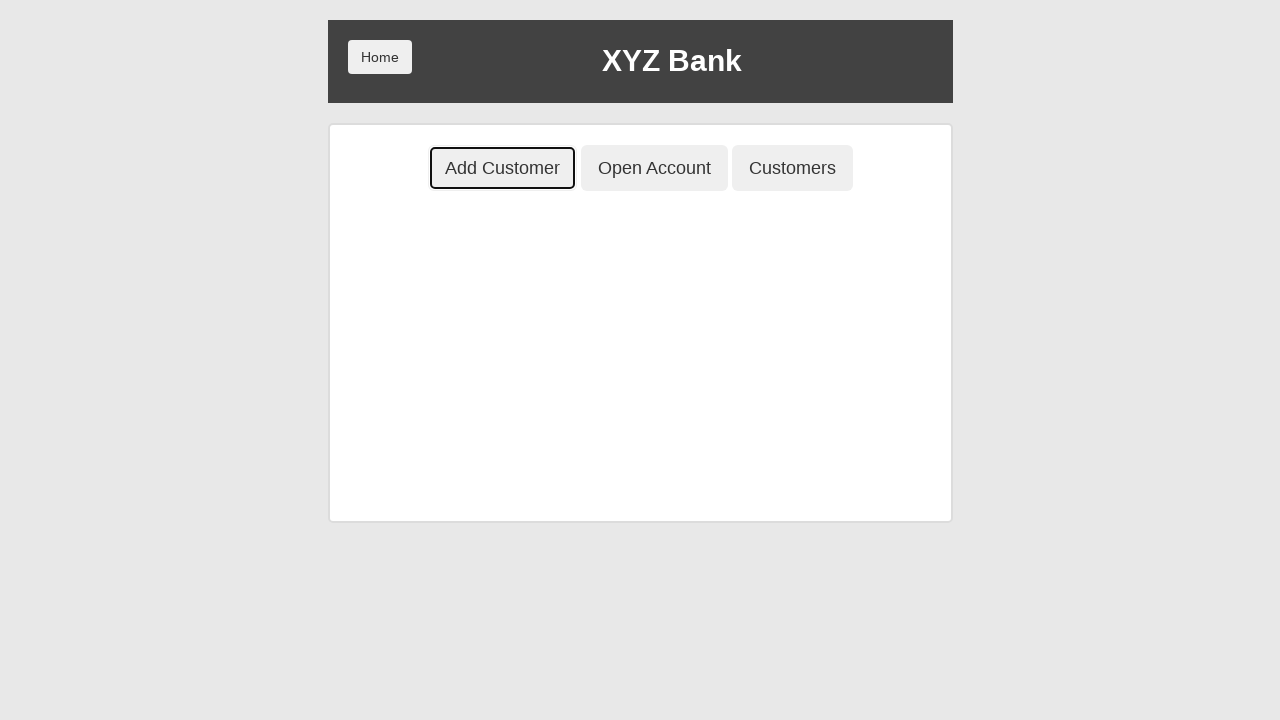

Filled first name field with 'TestFirstName' on //input[@ng-model='fName']
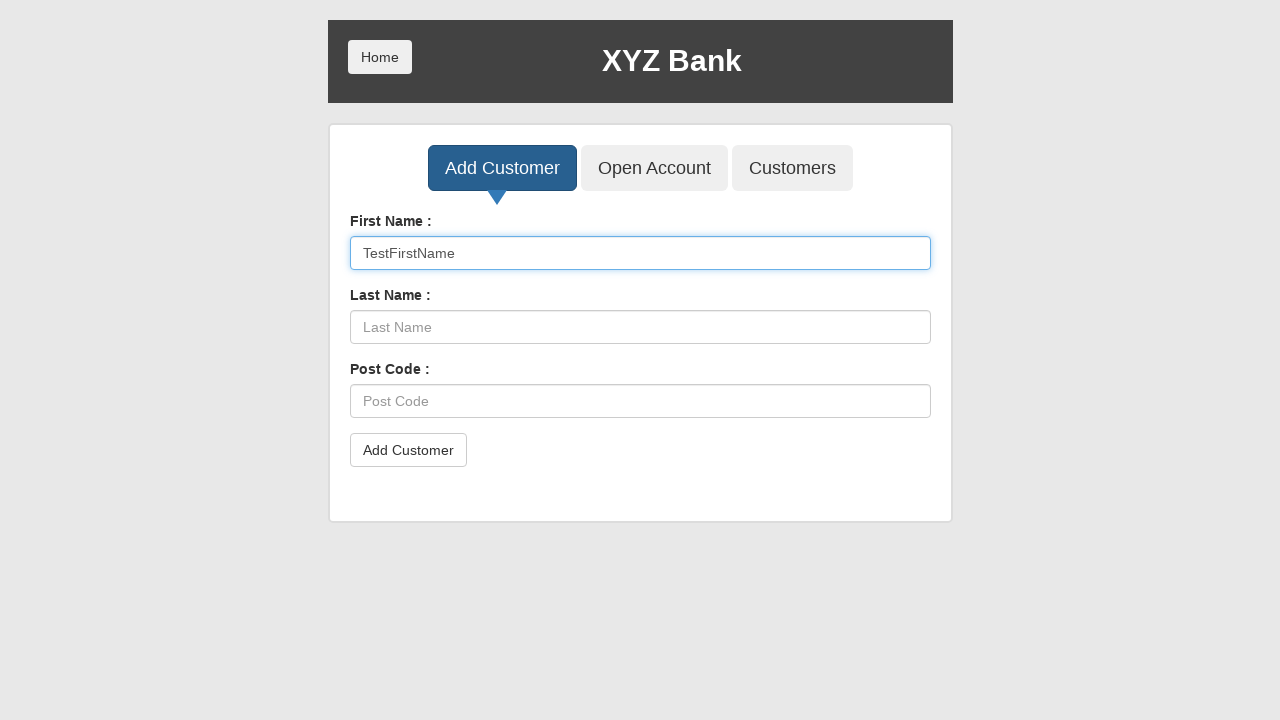

Filled last name field with 'TestLastName' on //input[@ng-model='lName']
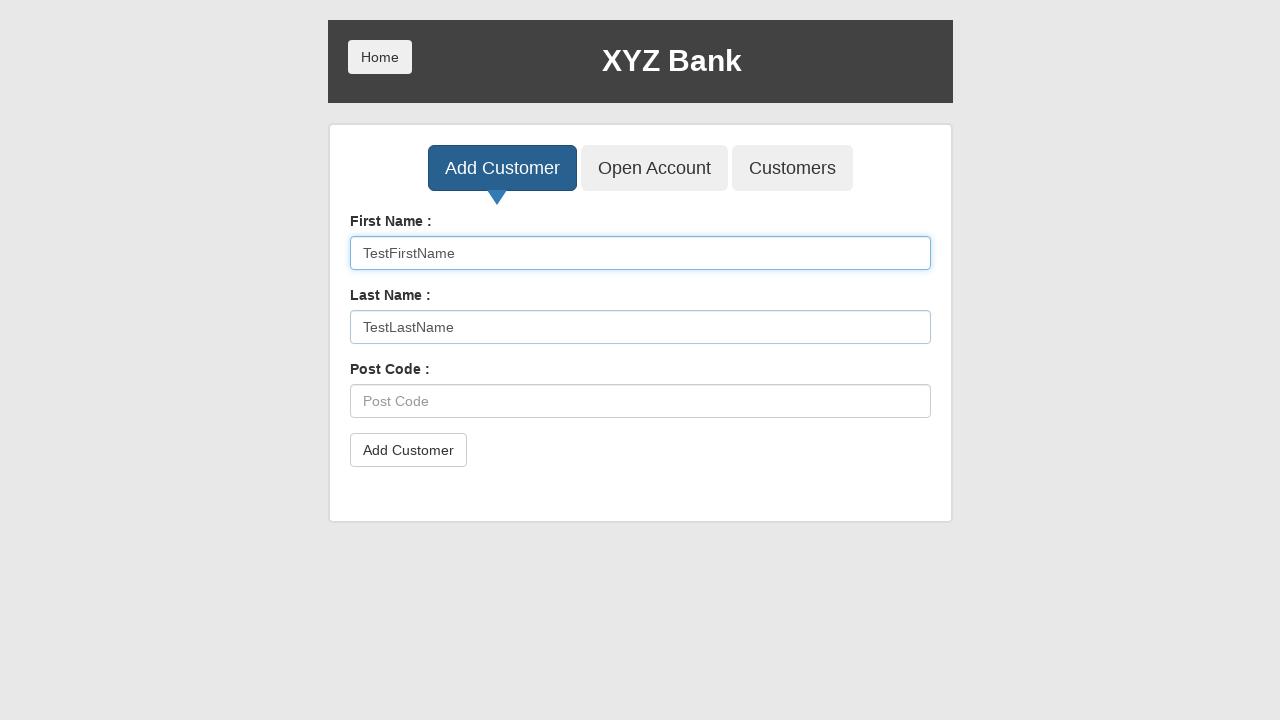

Filled post code field with '12345' on //input[@ng-model='postCd']
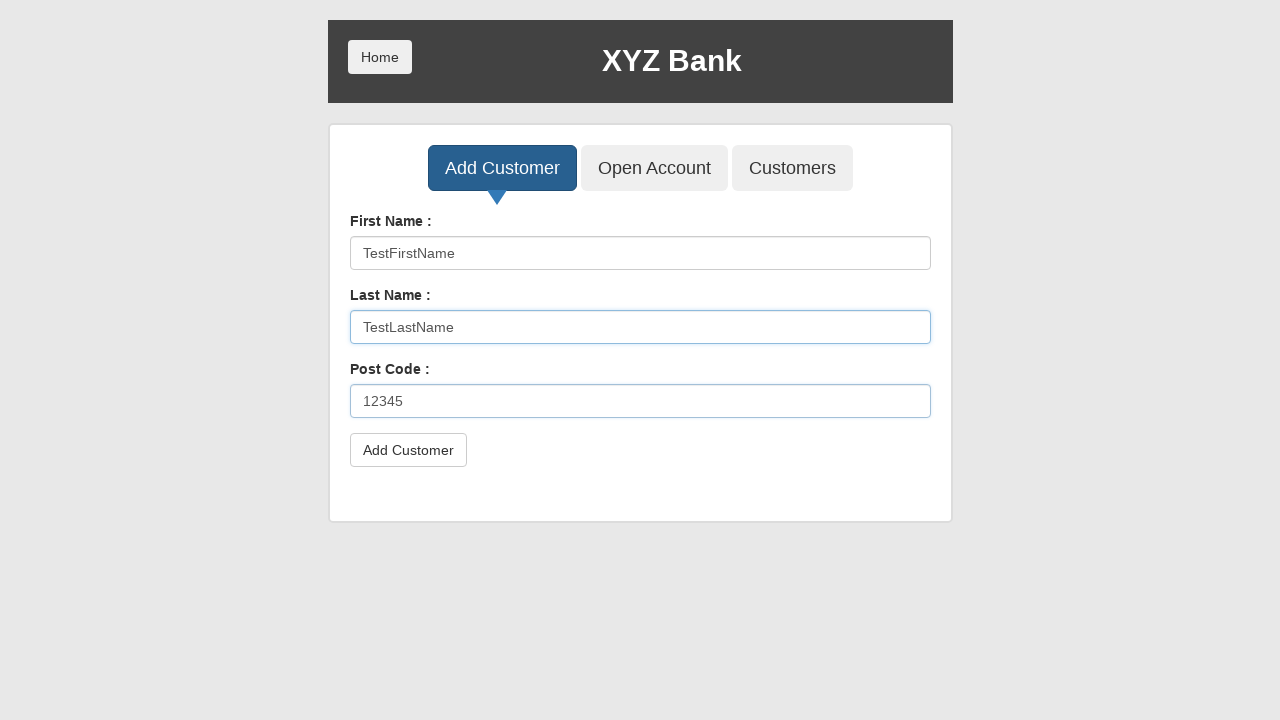

Clicked submit button to add customer at (408, 450) on xpath=//button[@type='submit']
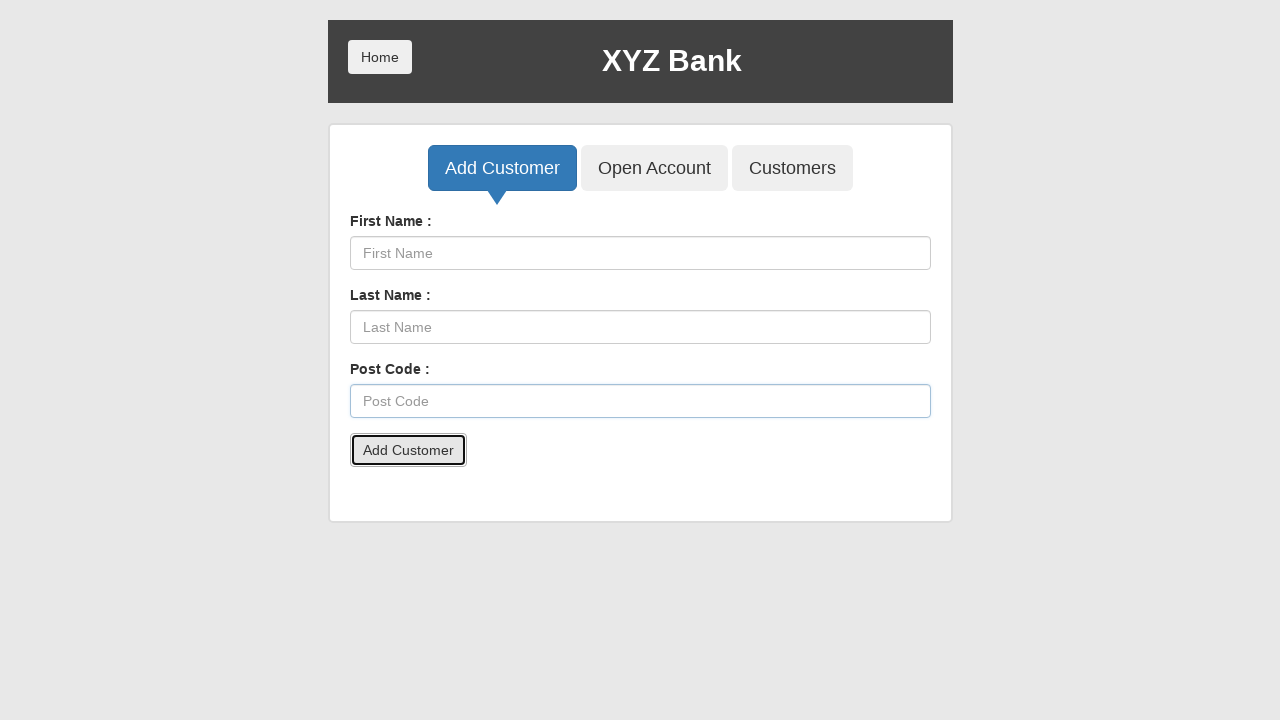

Accepted alert dialog and waited for 500ms
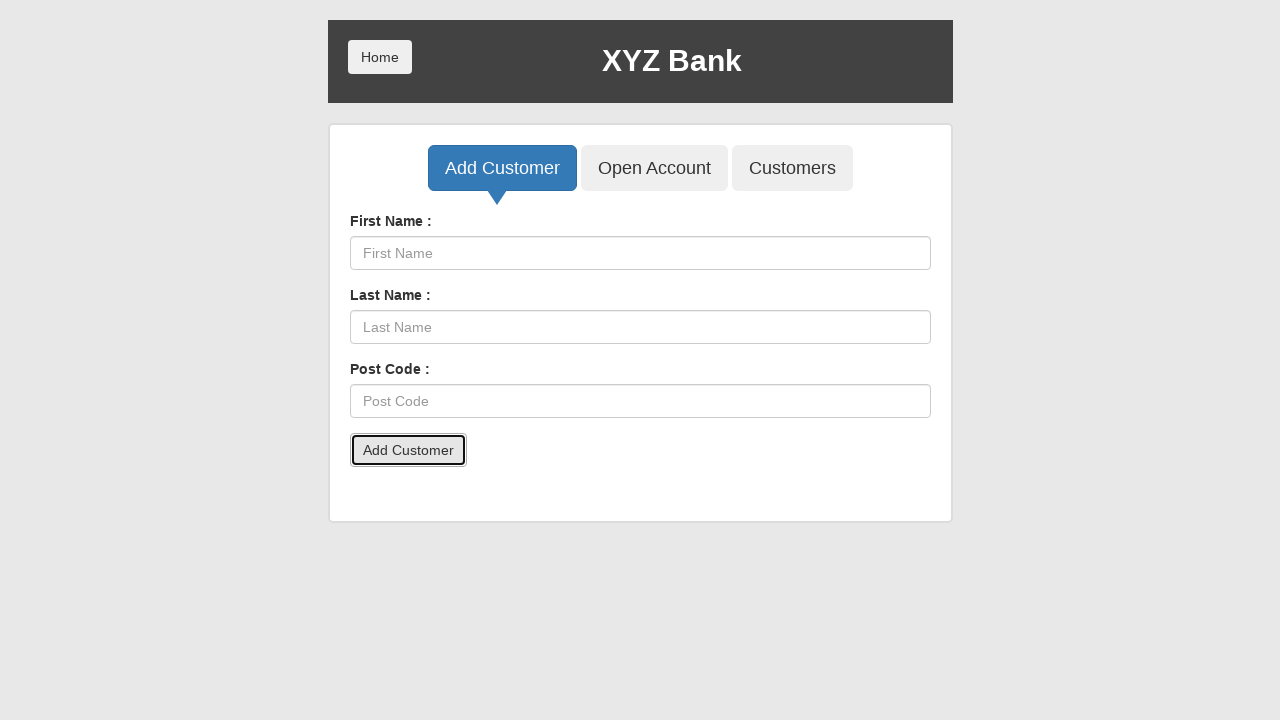

Clicked Customers button to view customer list at (792, 168) on xpath=//button[@ng-click='showCust()']
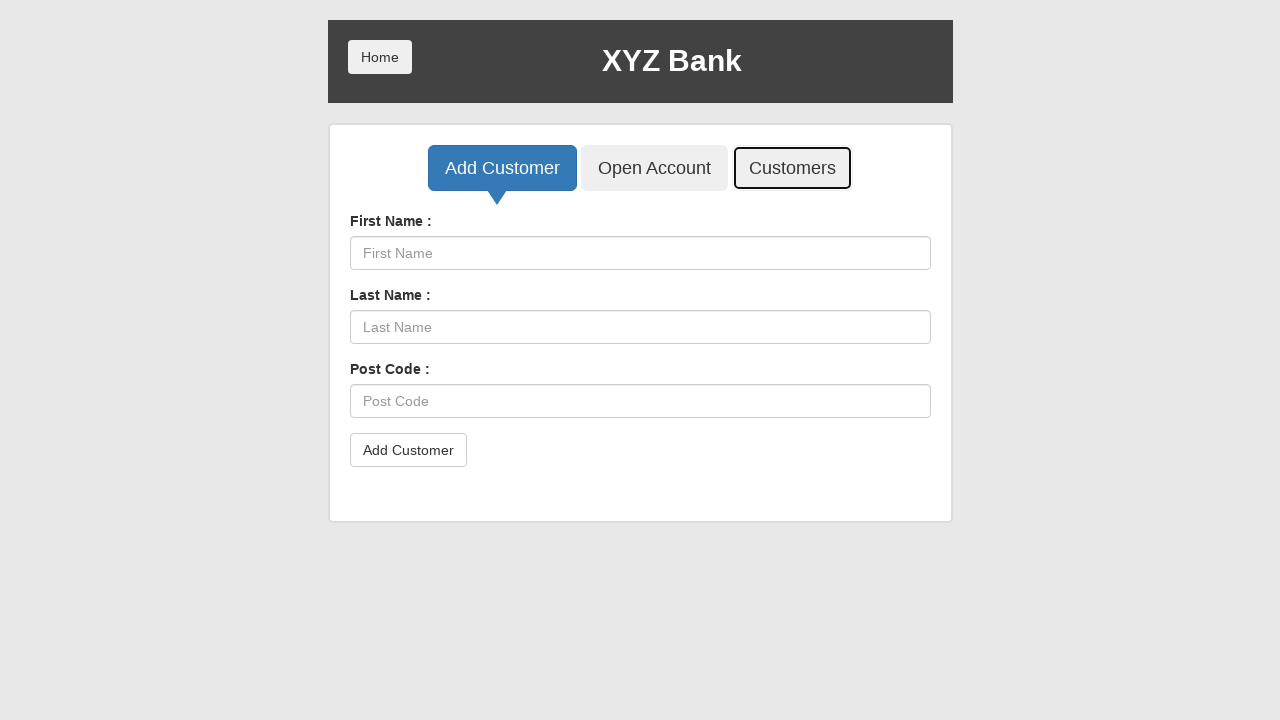

Filled customer search field with 'TestFirstName' on //input[@ng-model='searchCustomer']
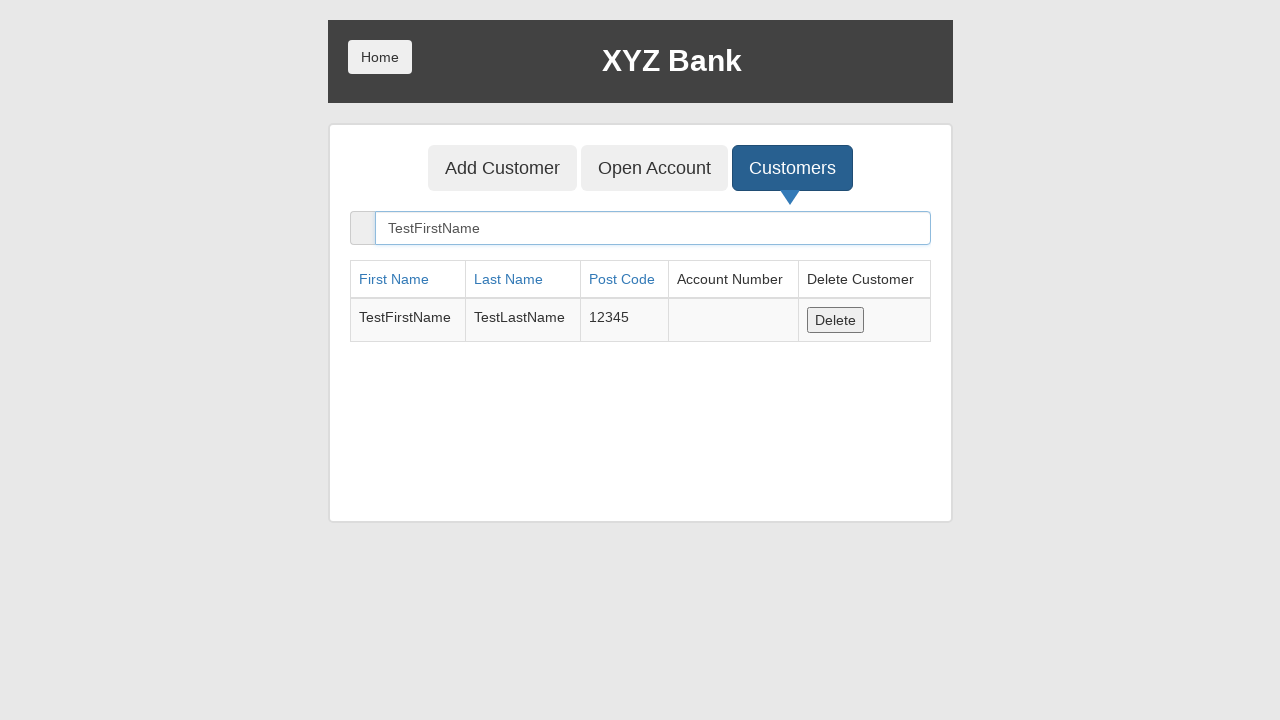

Verified customer search results - found customer in table
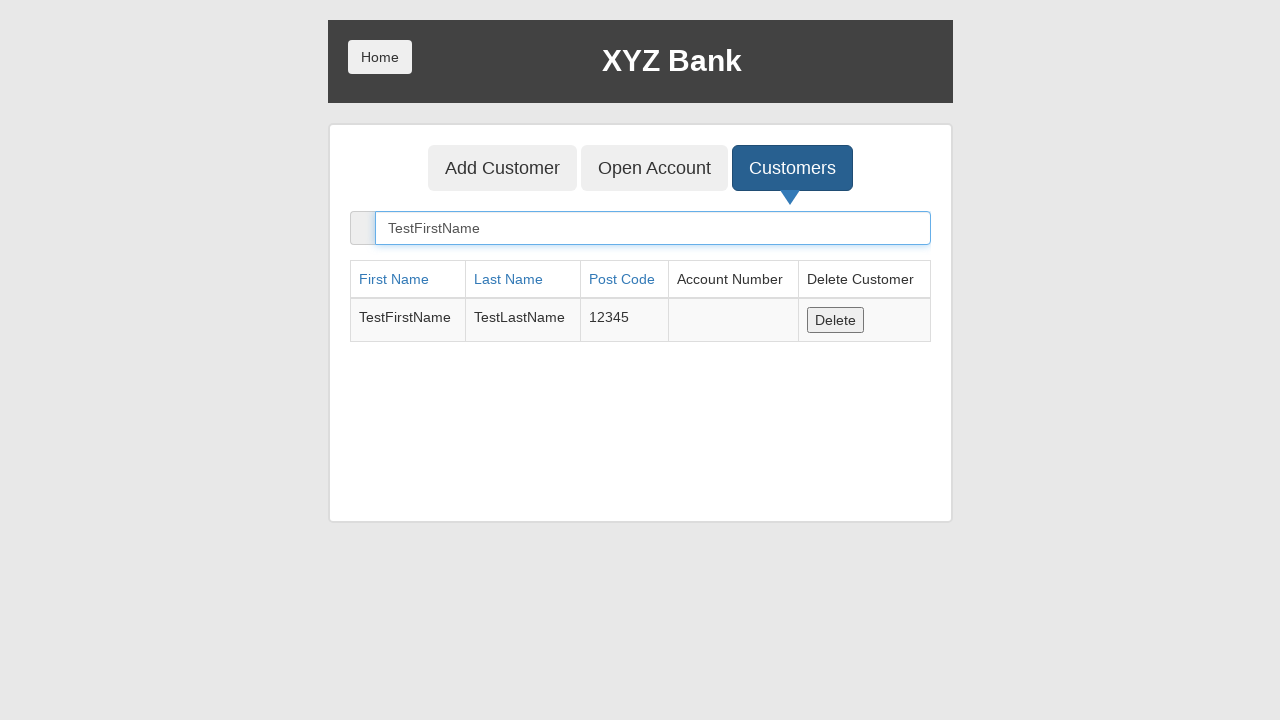

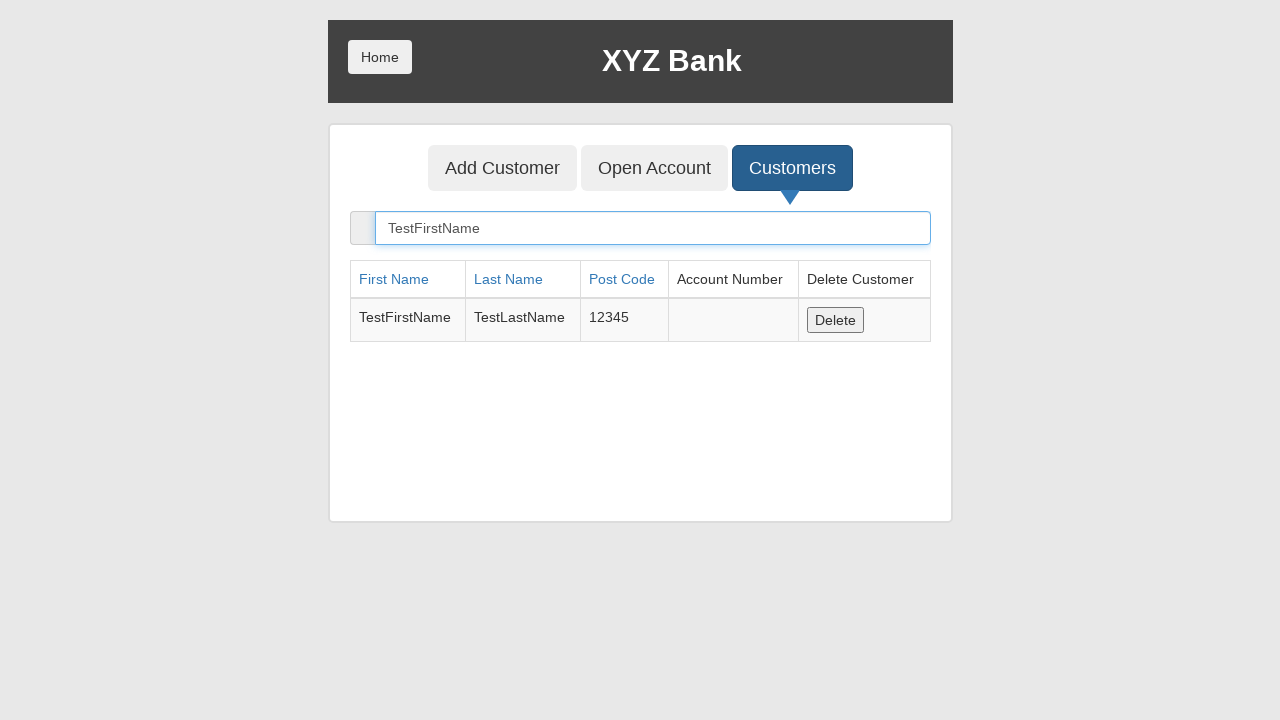